Navigates to a financial dashboard demo page, scrolls down to view a transaction table, and verifies that transaction amounts with different styling classes are displayed

Starting URL: https://demo.applitools.com/app.html#

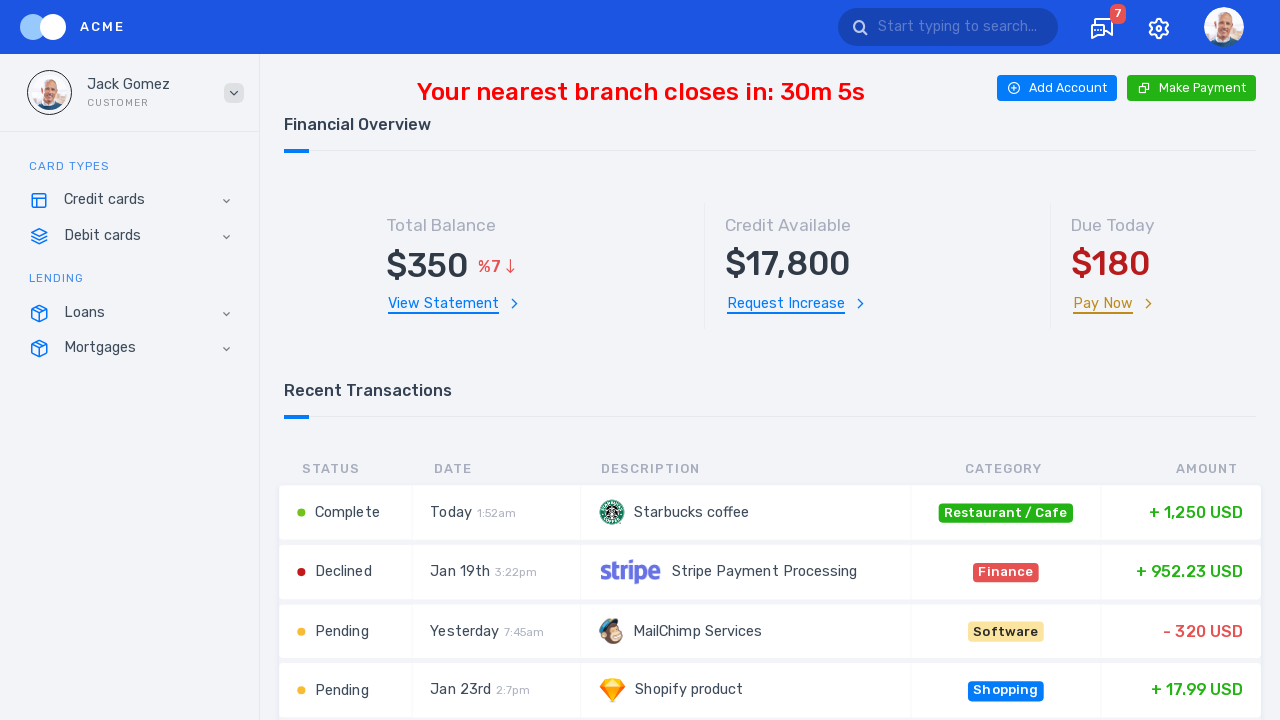

Scrolled down 500 pixels to view transaction table
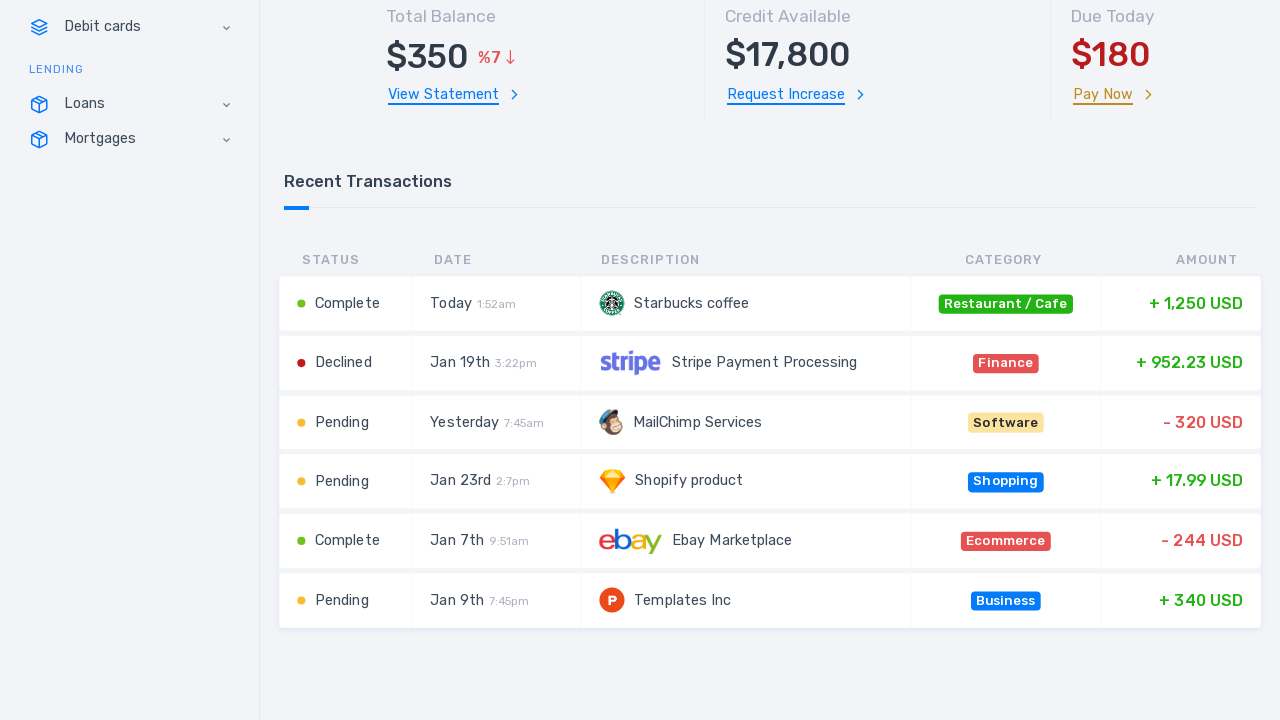

Transaction table with class 'table.table-padded' became visible
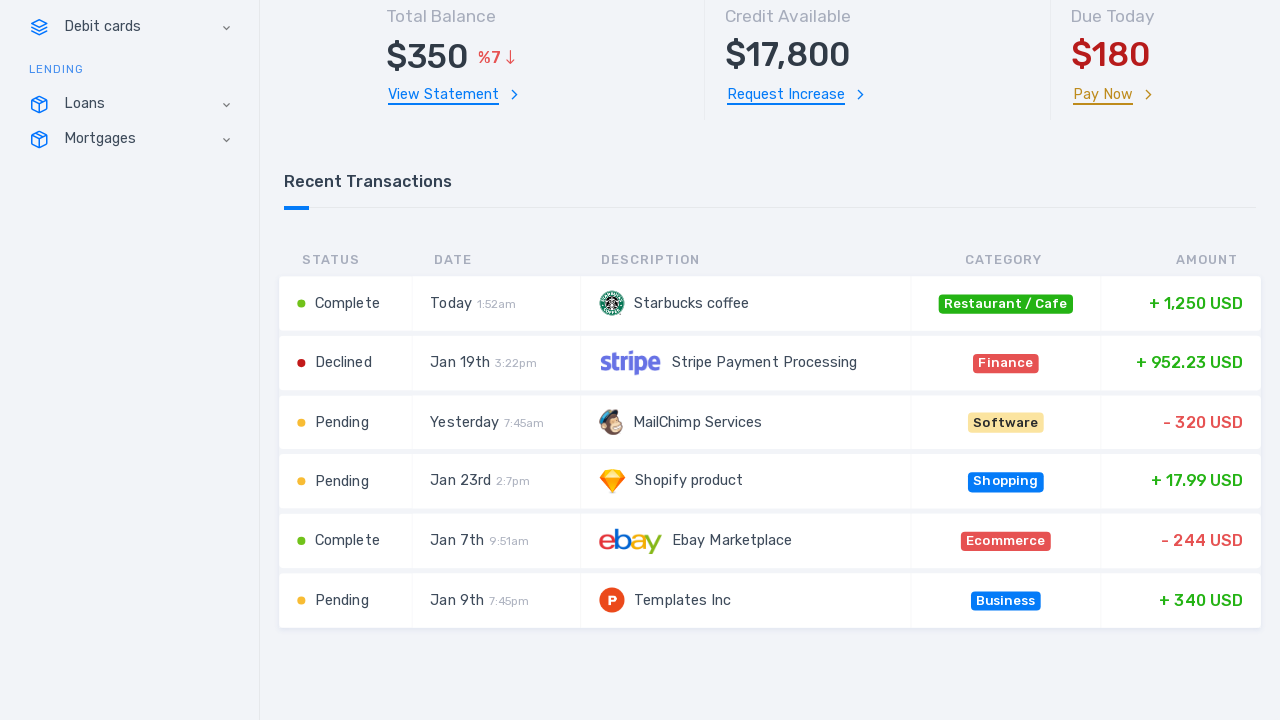

Verified positive transaction amounts with text-success styling are present
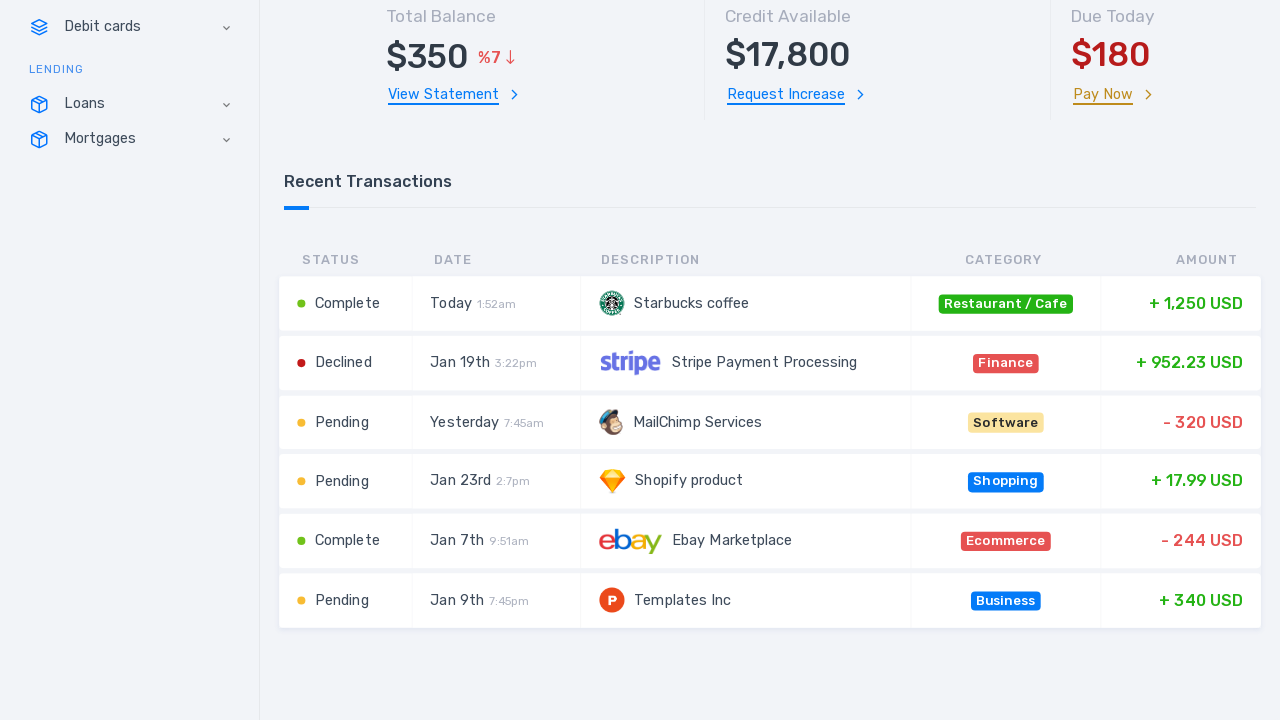

Verified negative transaction amounts with text-danger styling are present
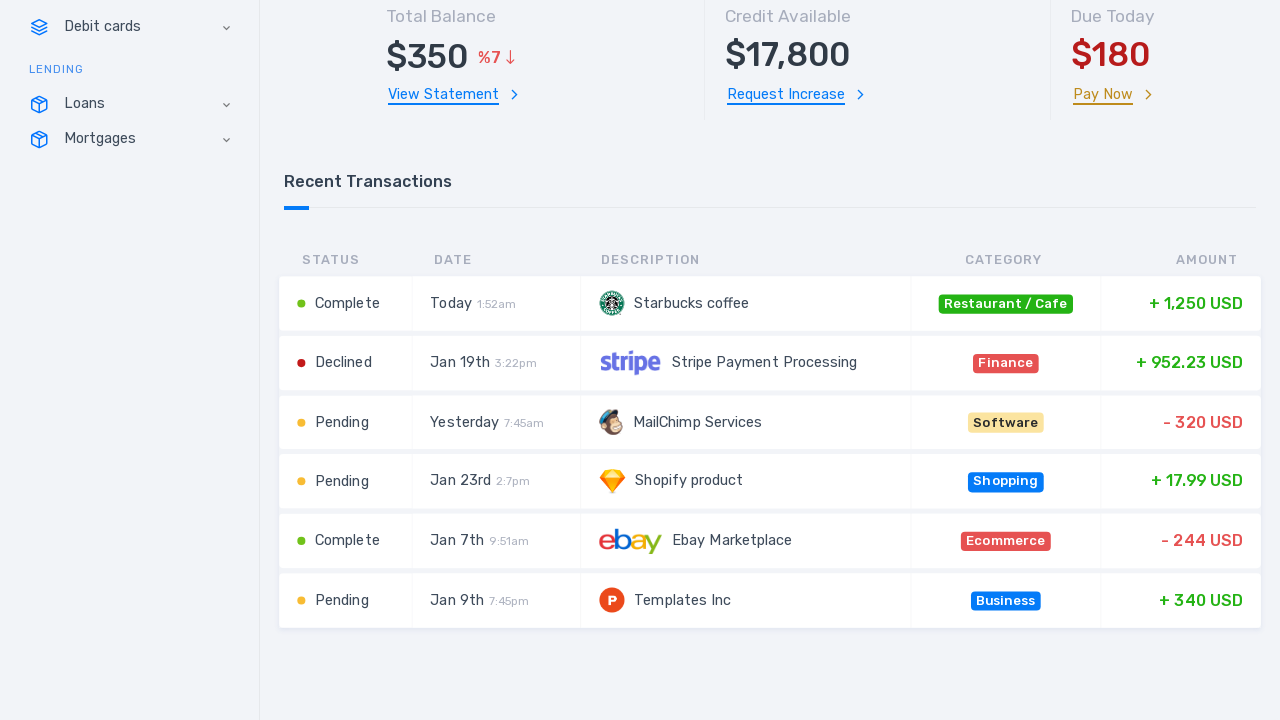

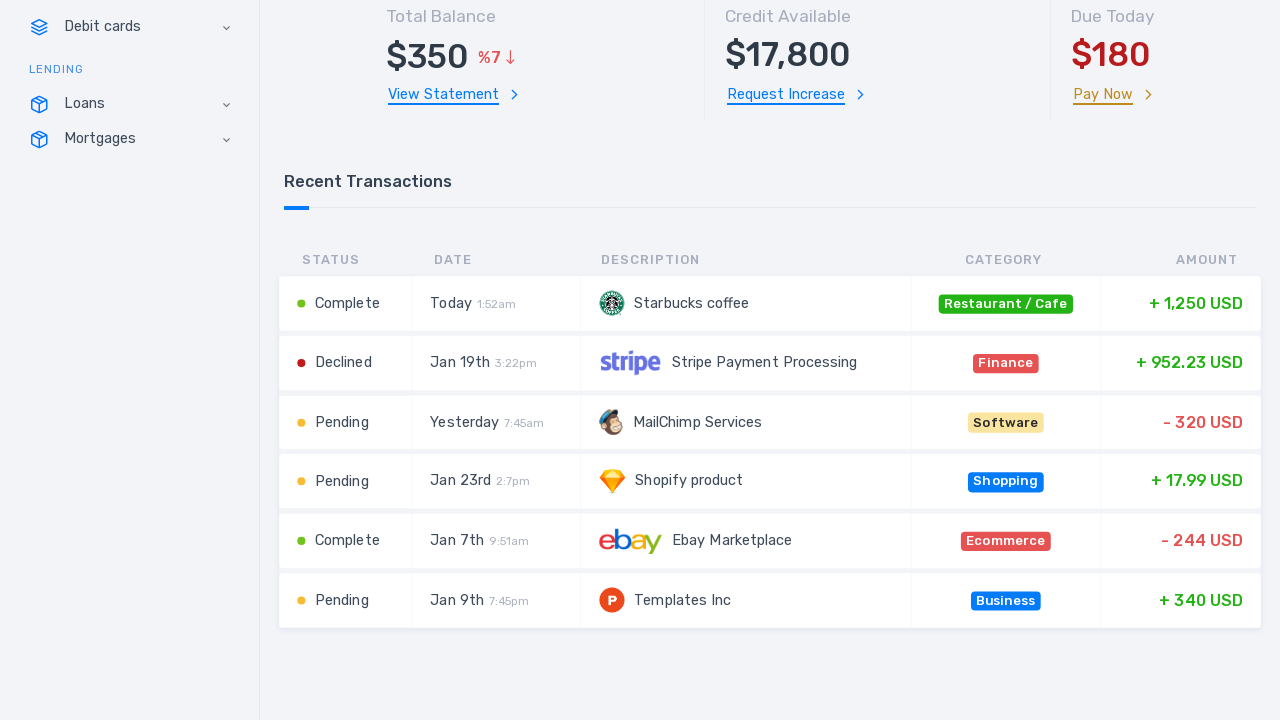